Tests the user registration flow on an e-commerce playground site by hovering over My Account, clicking Register, filling out the registration form with personal details, agreeing to terms, and submitting the form.

Starting URL: https://ecommerce-playground.lambdatest.io/

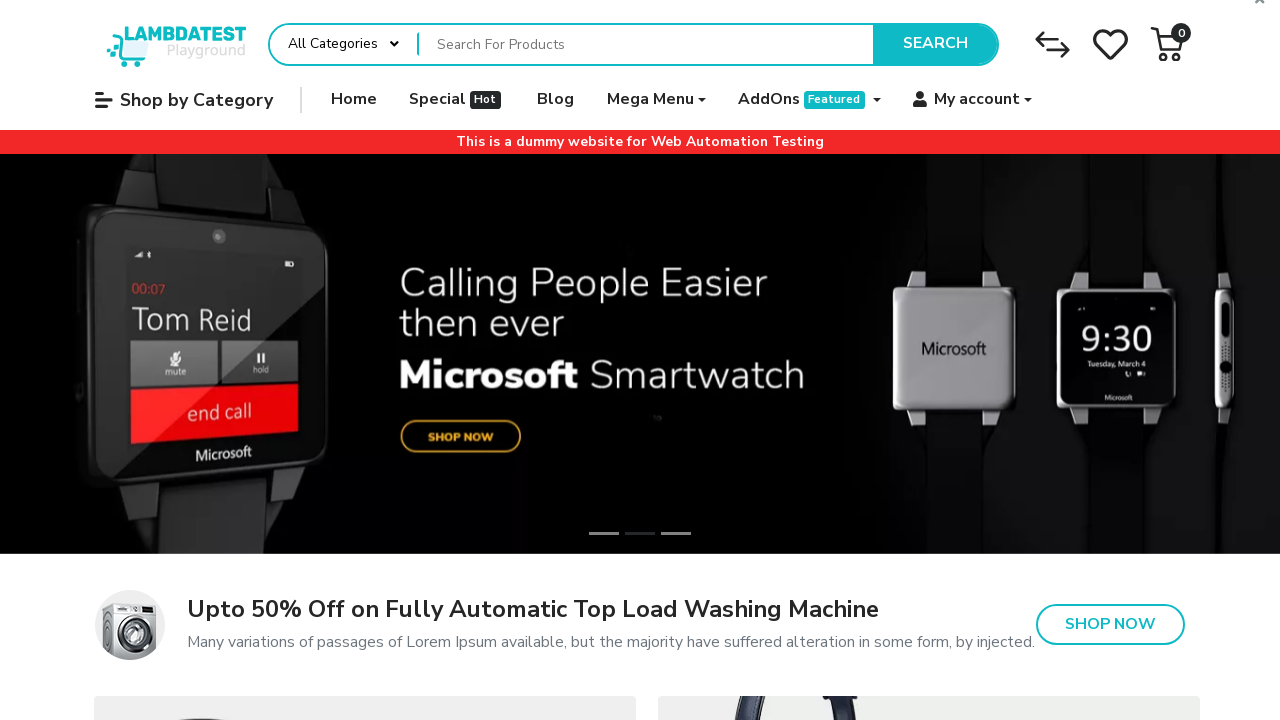

Hovered over My Account dropdown menu at (973, 100) on xpath=//a[contains(.,'My account')][@role='button']
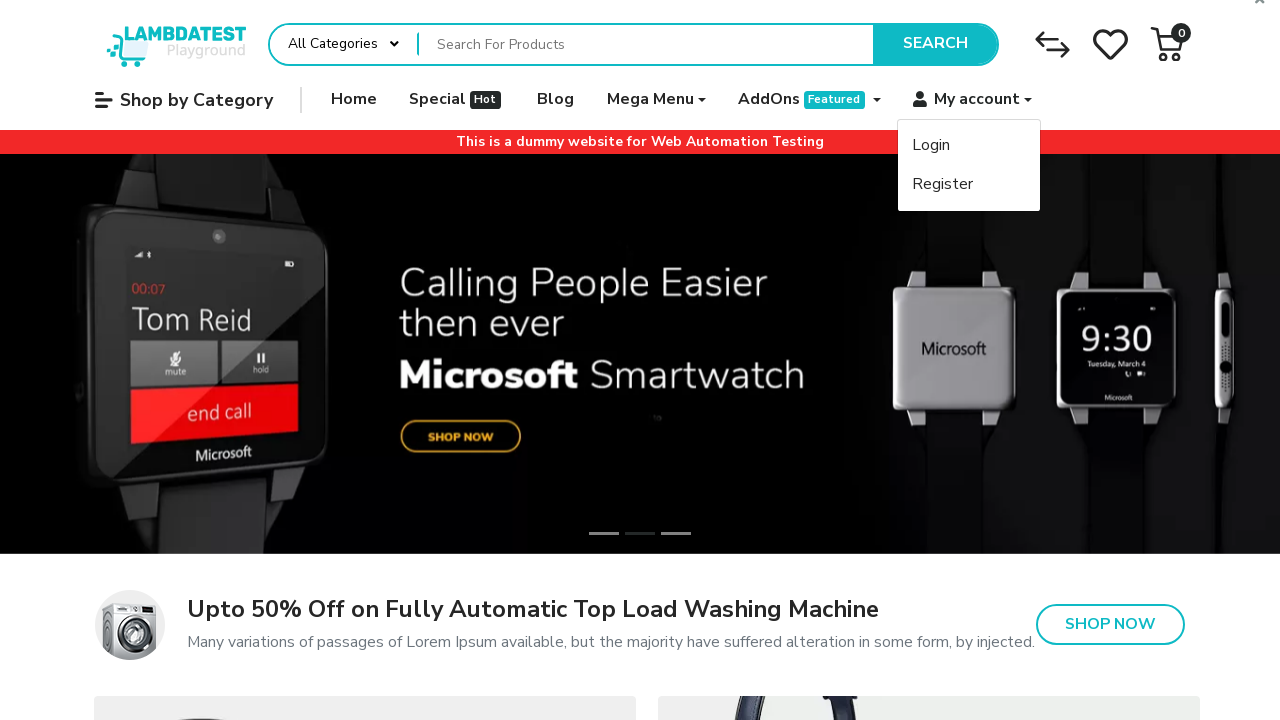

Clicked Register link from My Account menu at (969, 184) on xpath=//a[contains(. , ' Register')]
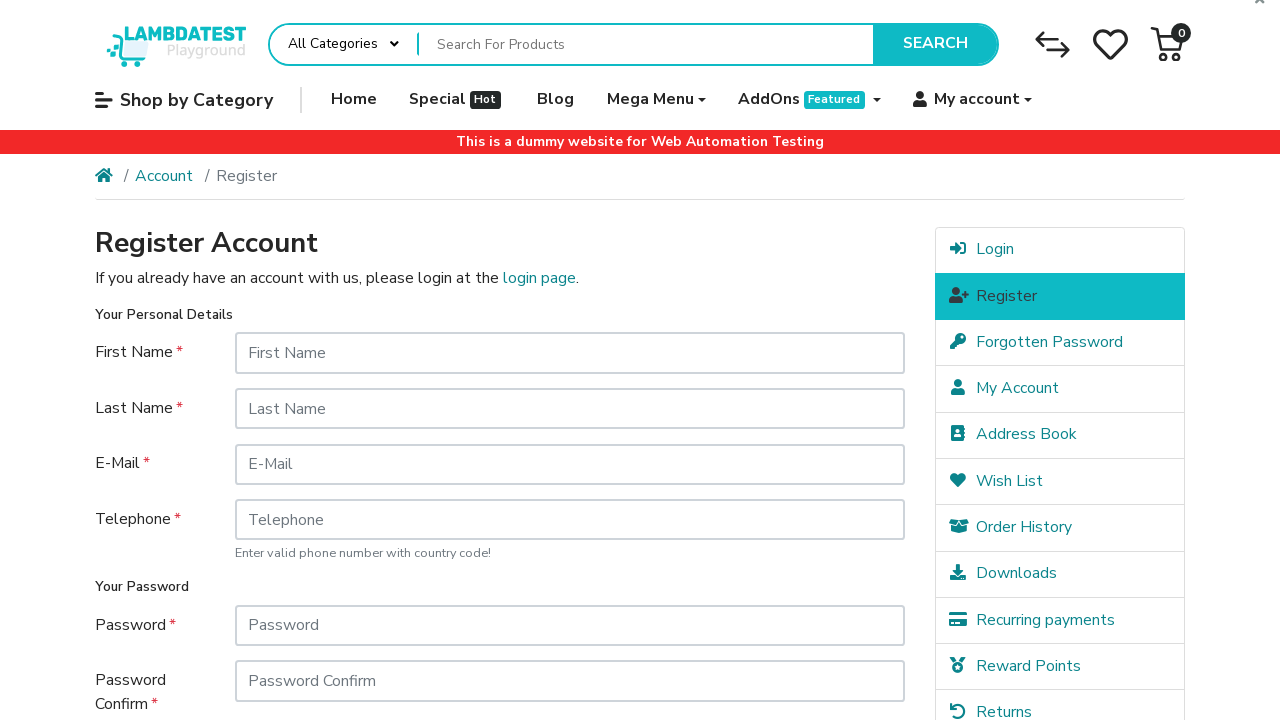

Entered first name 'Jennifer' in registration form on internal:attr=[placeholder="First Name"i]
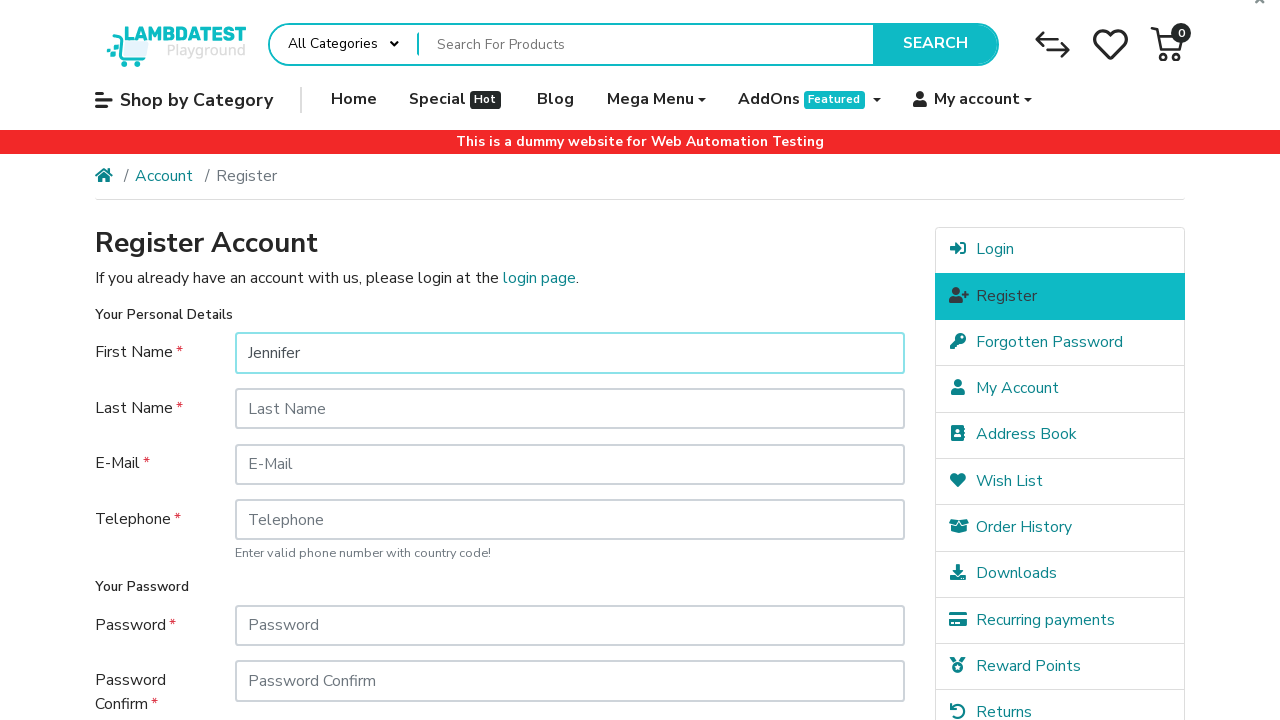

Entered last name 'Anderson' in registration form on internal:attr=[placeholder="Last Name"i]
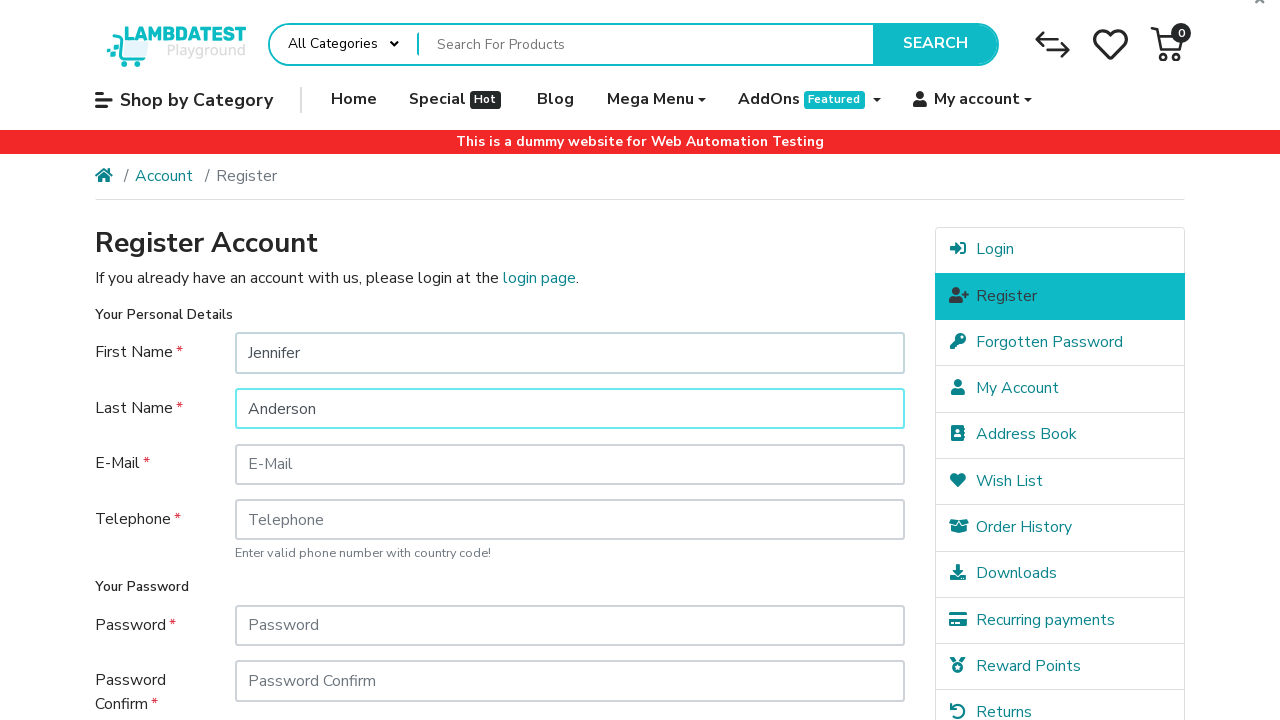

Entered email address 'jennifer.anderson847@example.com' in registration form on internal:attr=[placeholder="E-Mail"i]
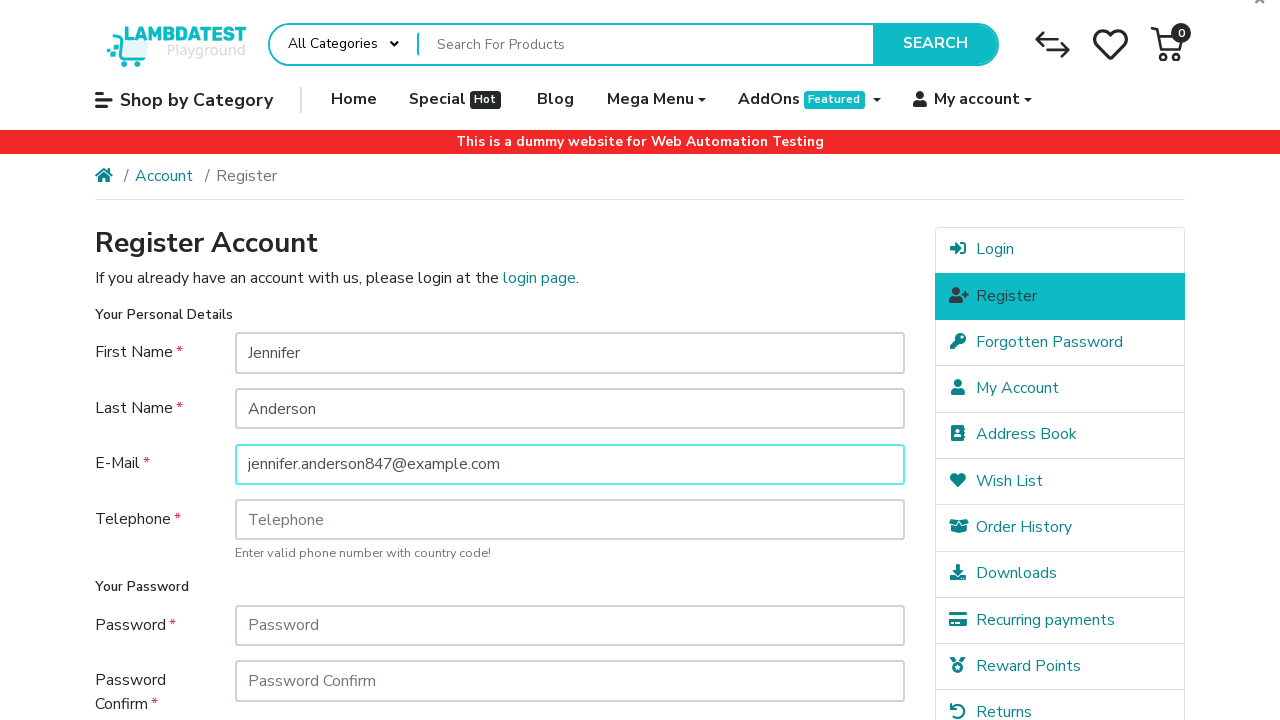

Entered telephone number '+1 555-234-8976' in registration form on internal:attr=[placeholder="Telephone"i]
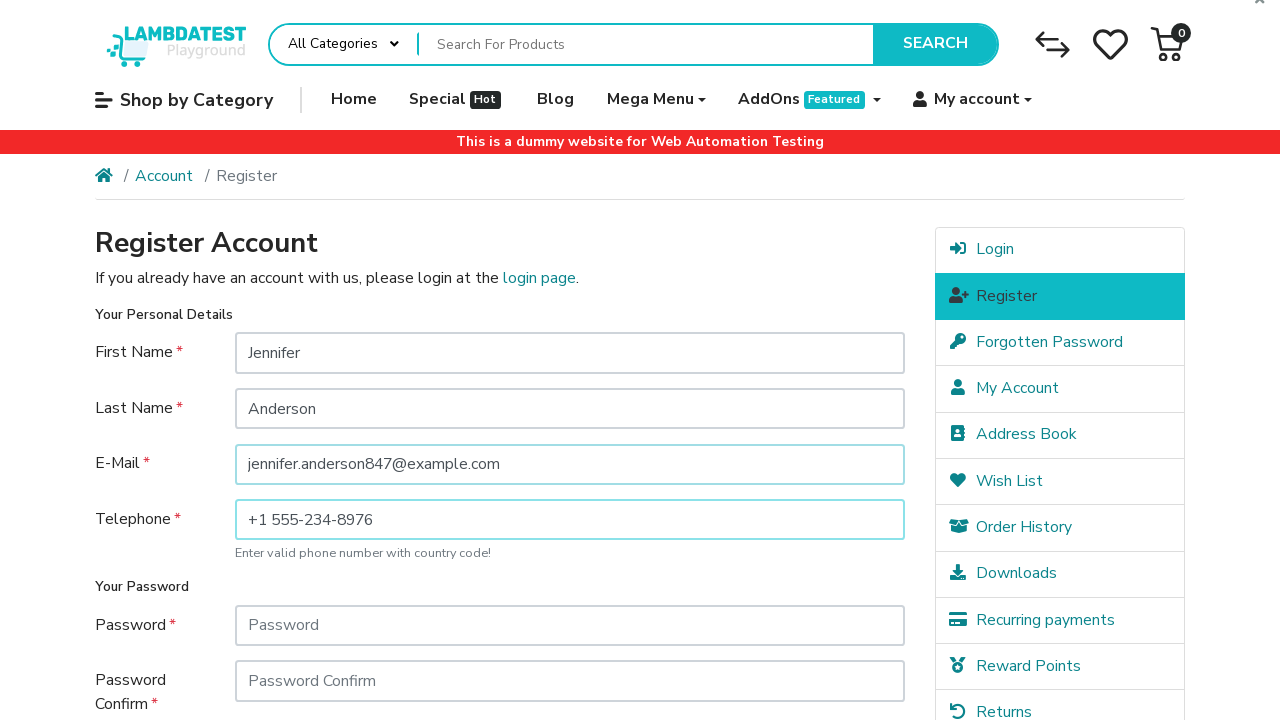

Entered password 'SecurePass456!' in password field on xpath=//input[@placeholder='Password']
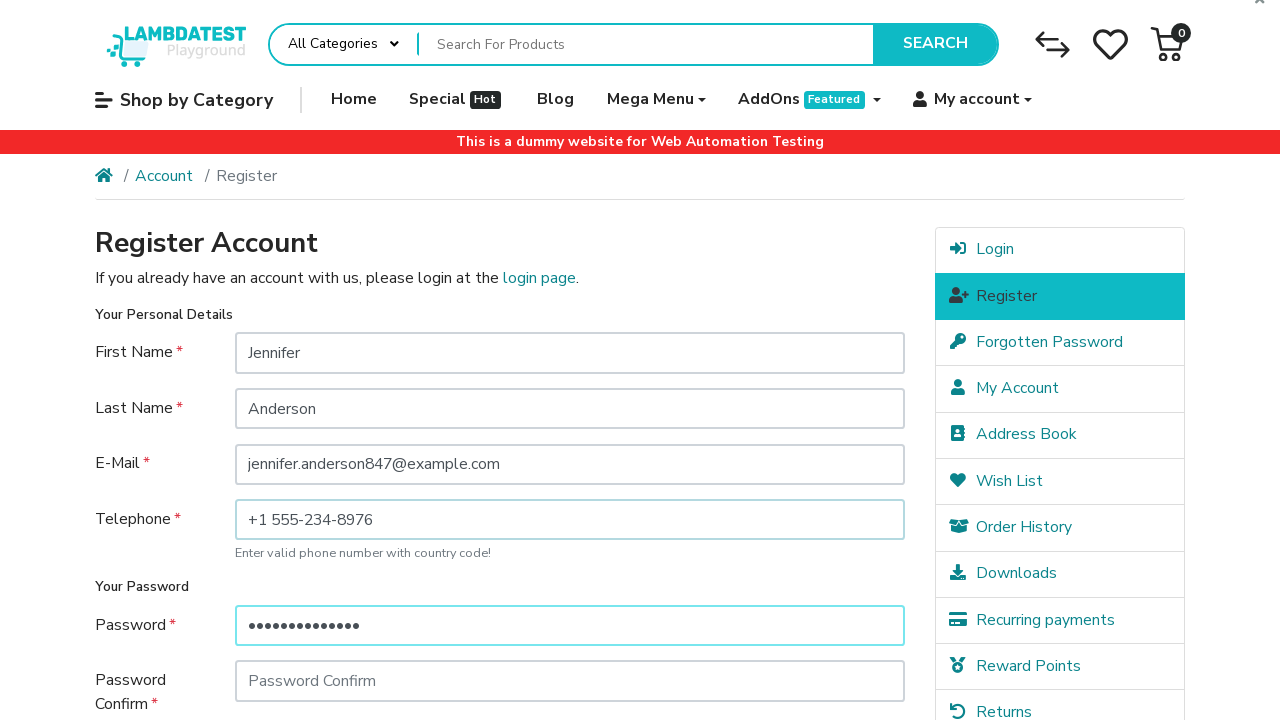

Confirmed password 'SecurePass456!' in password confirmation field on xpath=//input[@placeholder='Password Confirm']
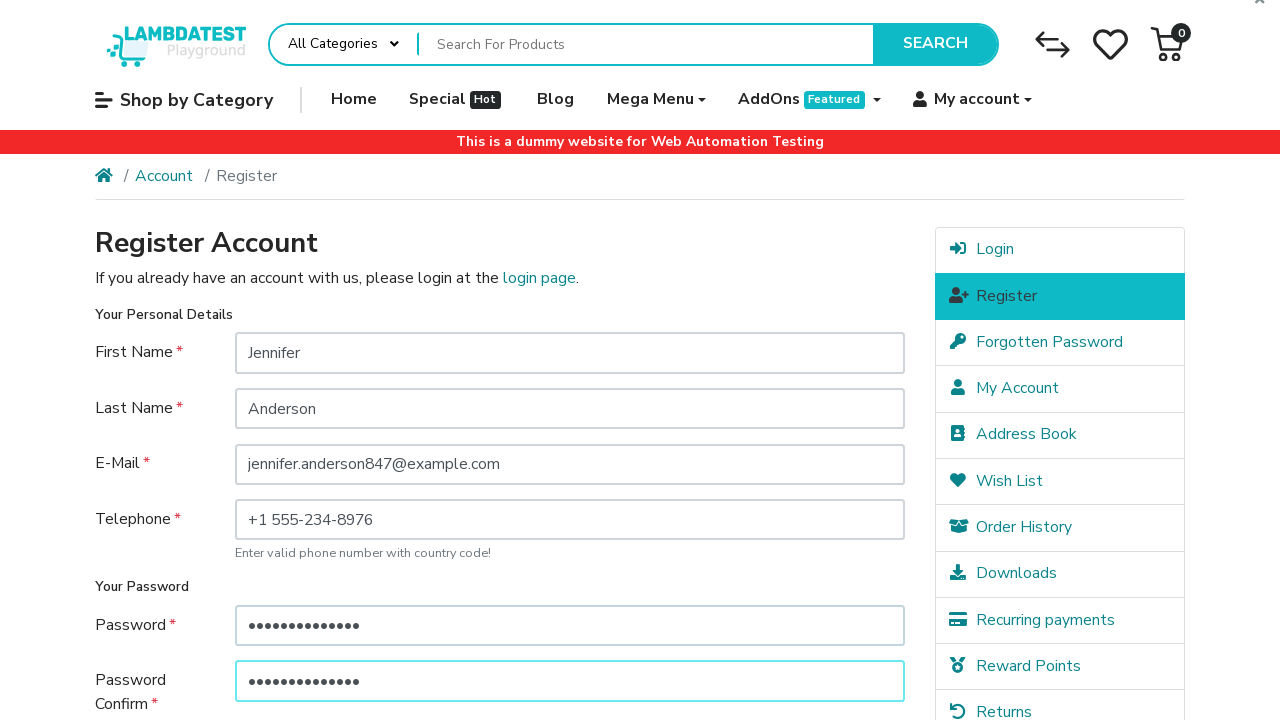

Clicked checkbox to agree to terms and conditions at (628, 578) on xpath=//label[text()='I have read and agree to the ']
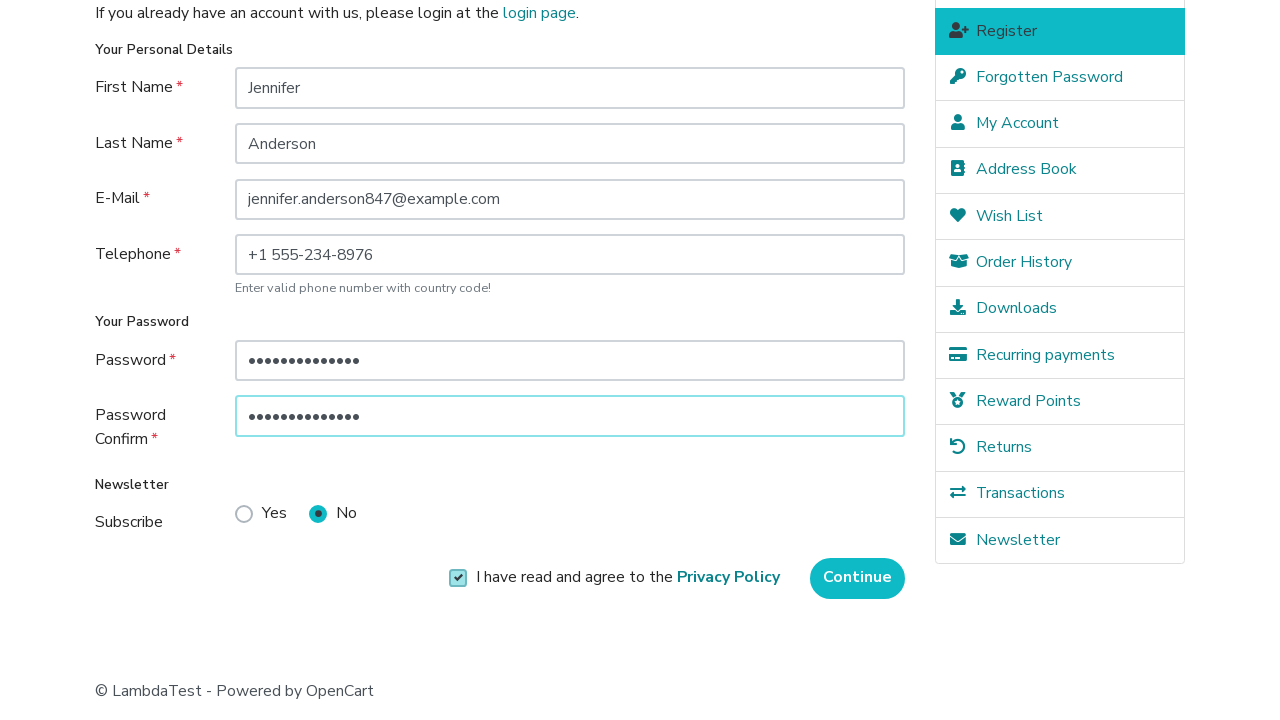

Clicked Continue button to submit registration form at (858, 578) on xpath=//input[@value='Continue']
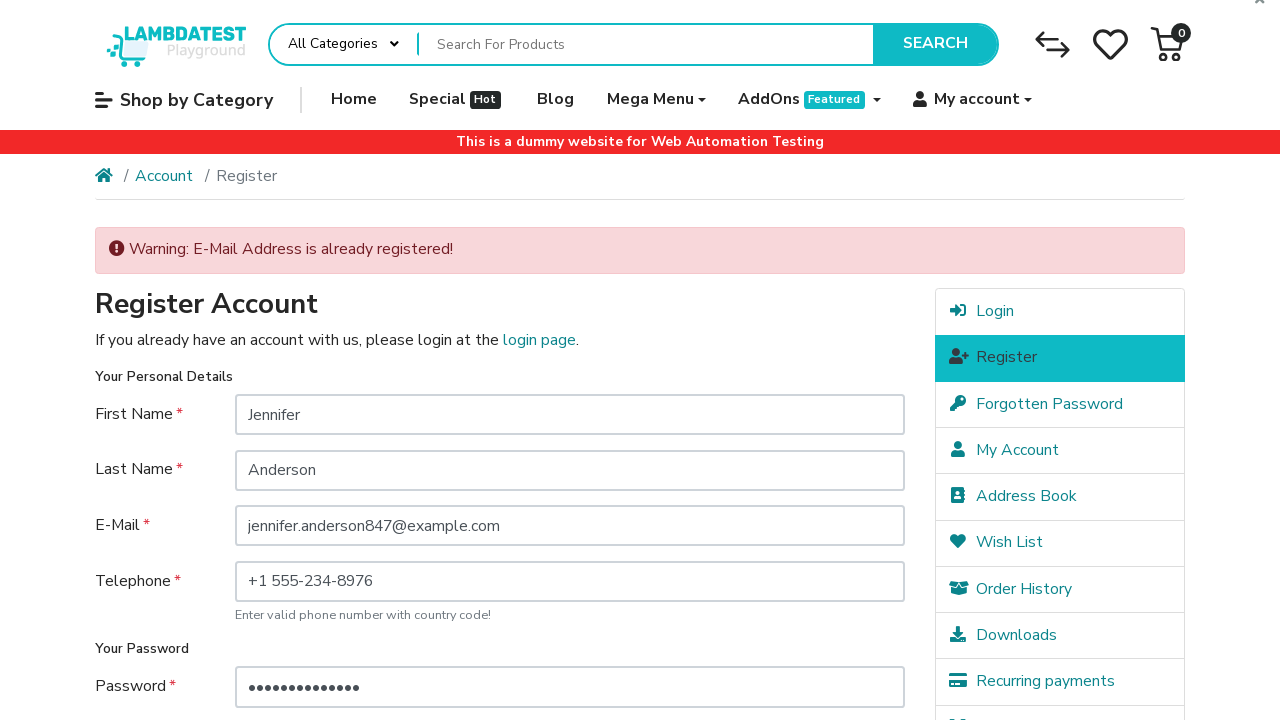

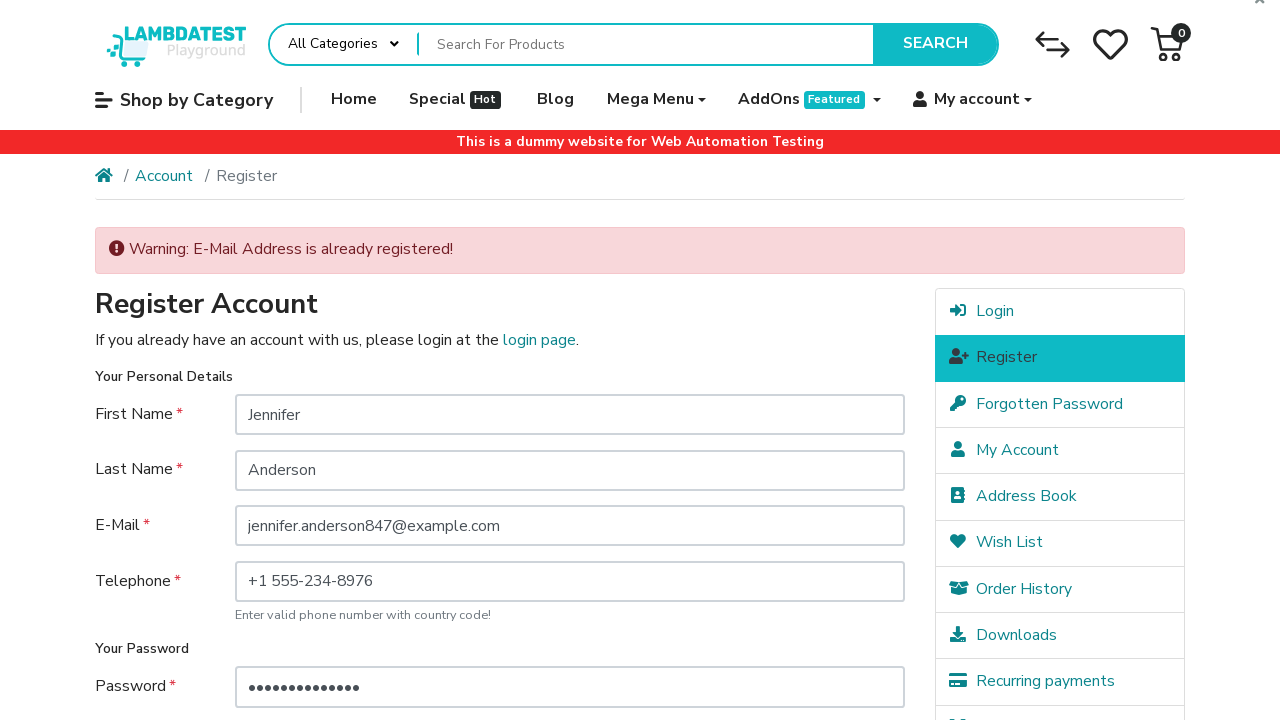